Tests that entering text instead of a number displays the correct error message "Please enter a number"

Starting URL: https://kristinek.github.io/site/tasks/enter_a_number

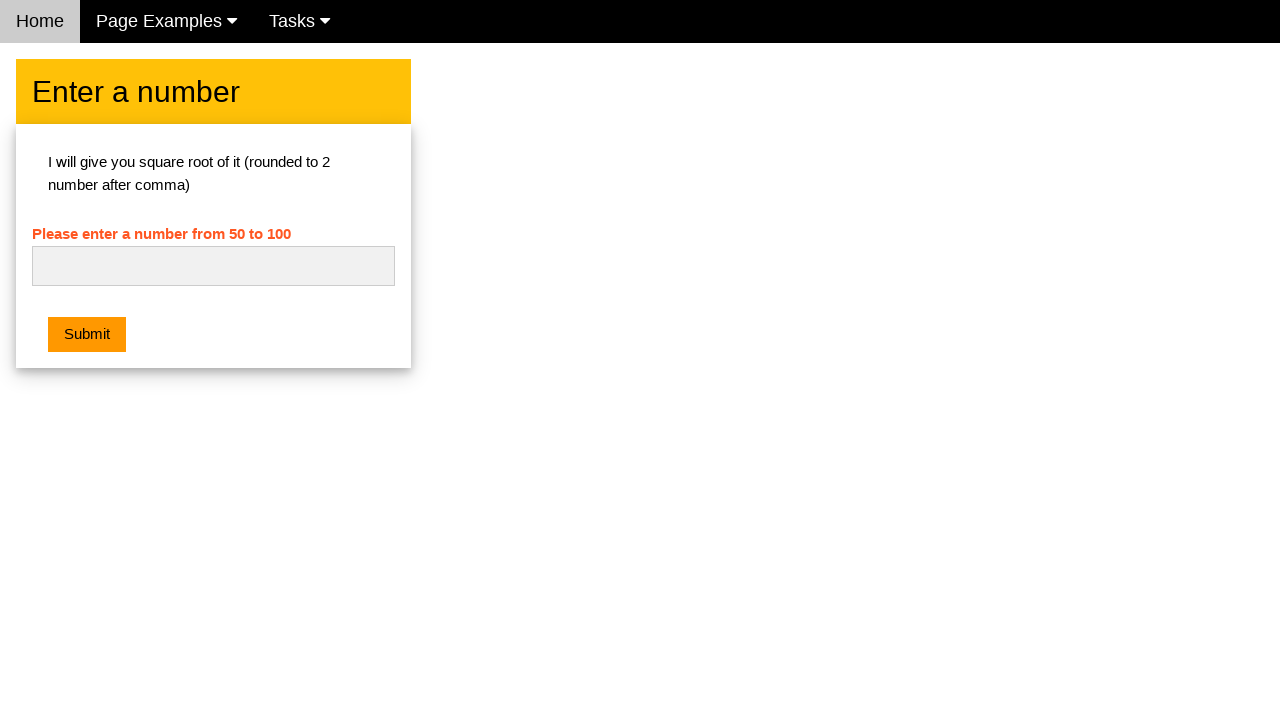

Navigated to enter_a_number task page
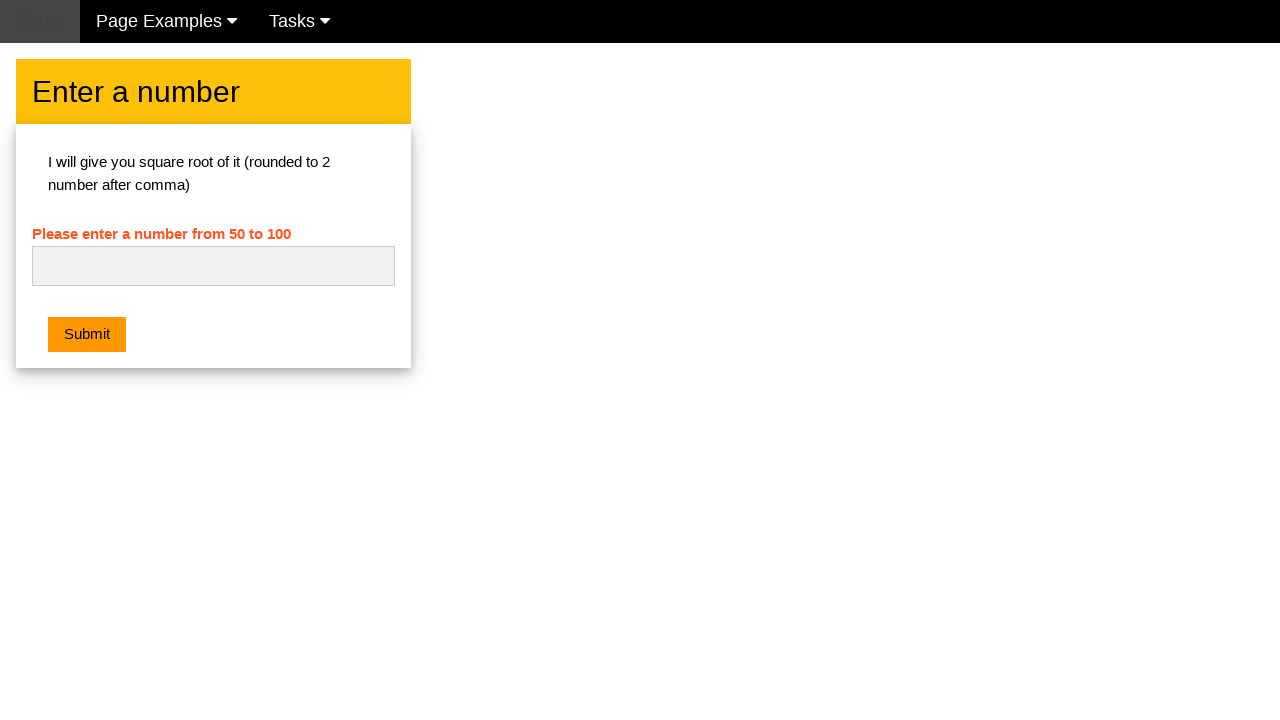

Entered 'WrongText' in the number input field on #numb
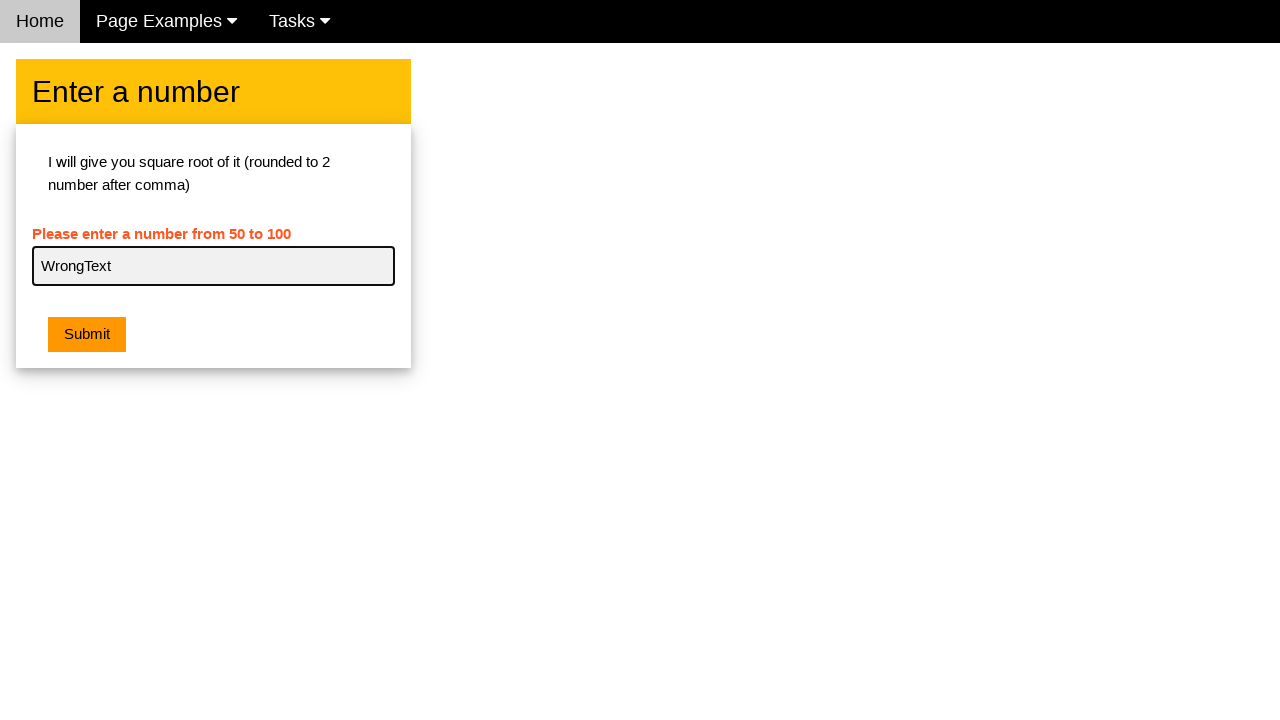

Clicked the submit button at (87, 335) on button
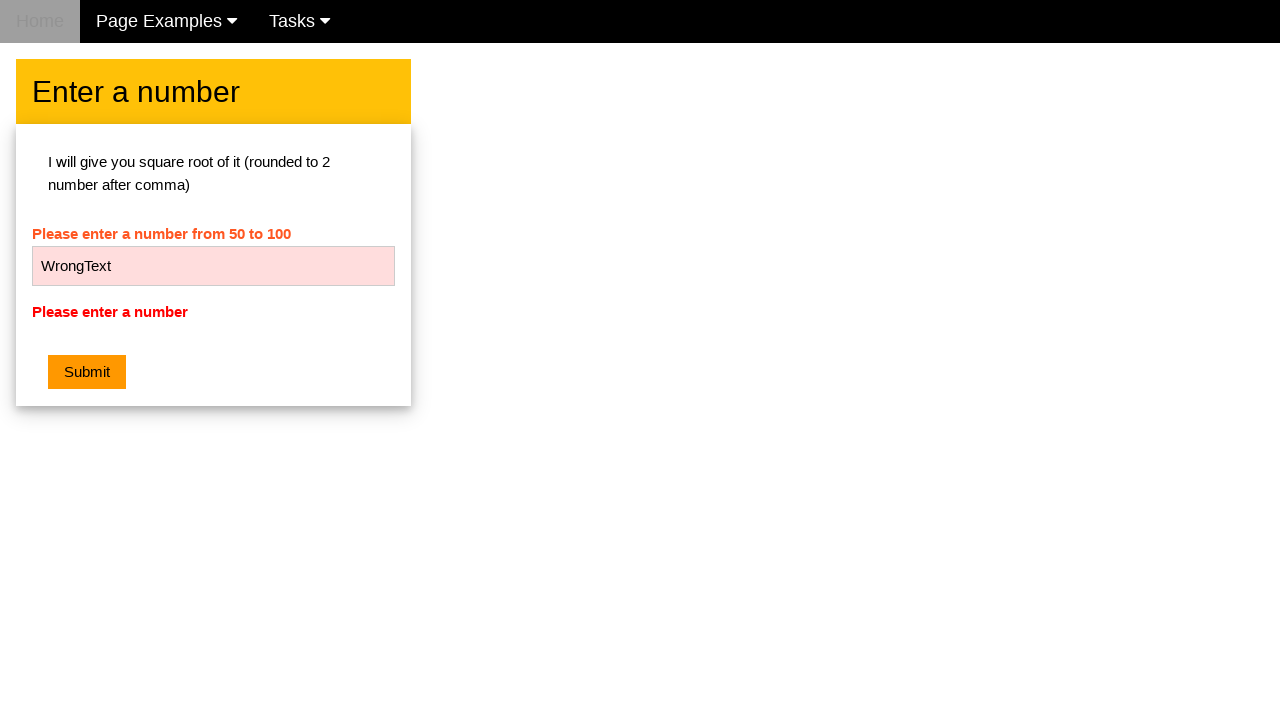

Retrieved error message text
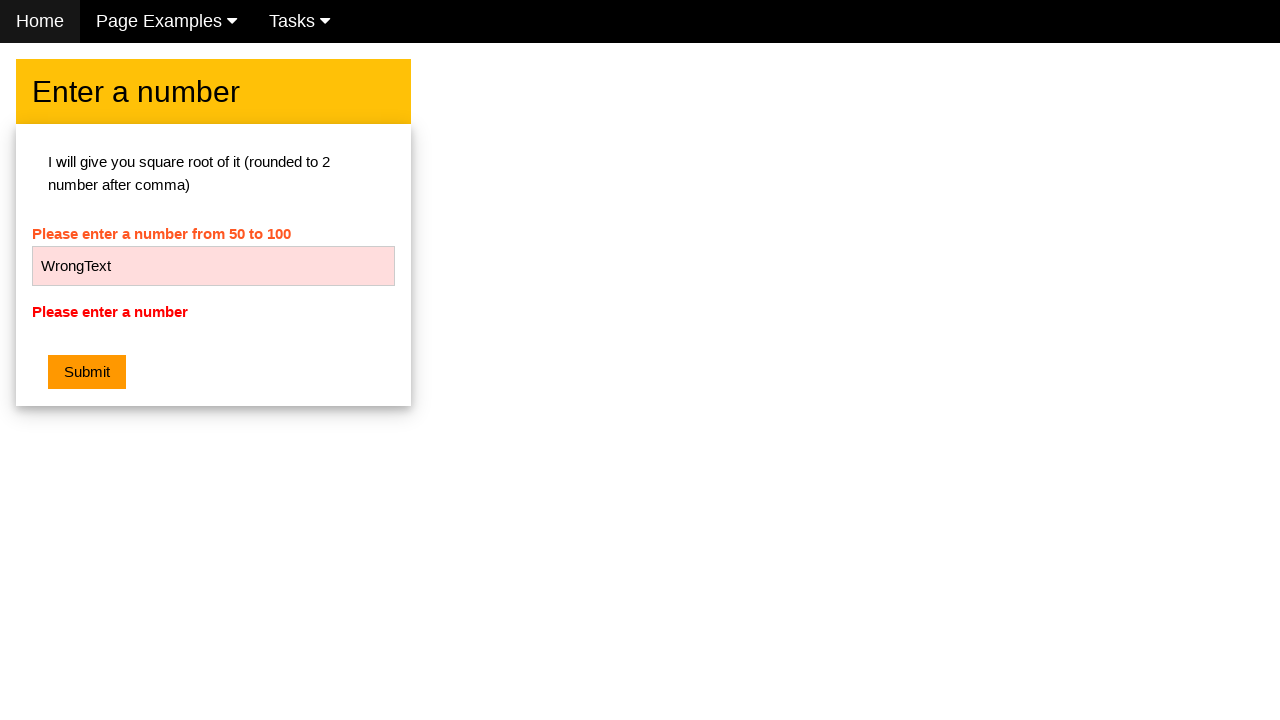

Verified error message displays 'Please enter a number'
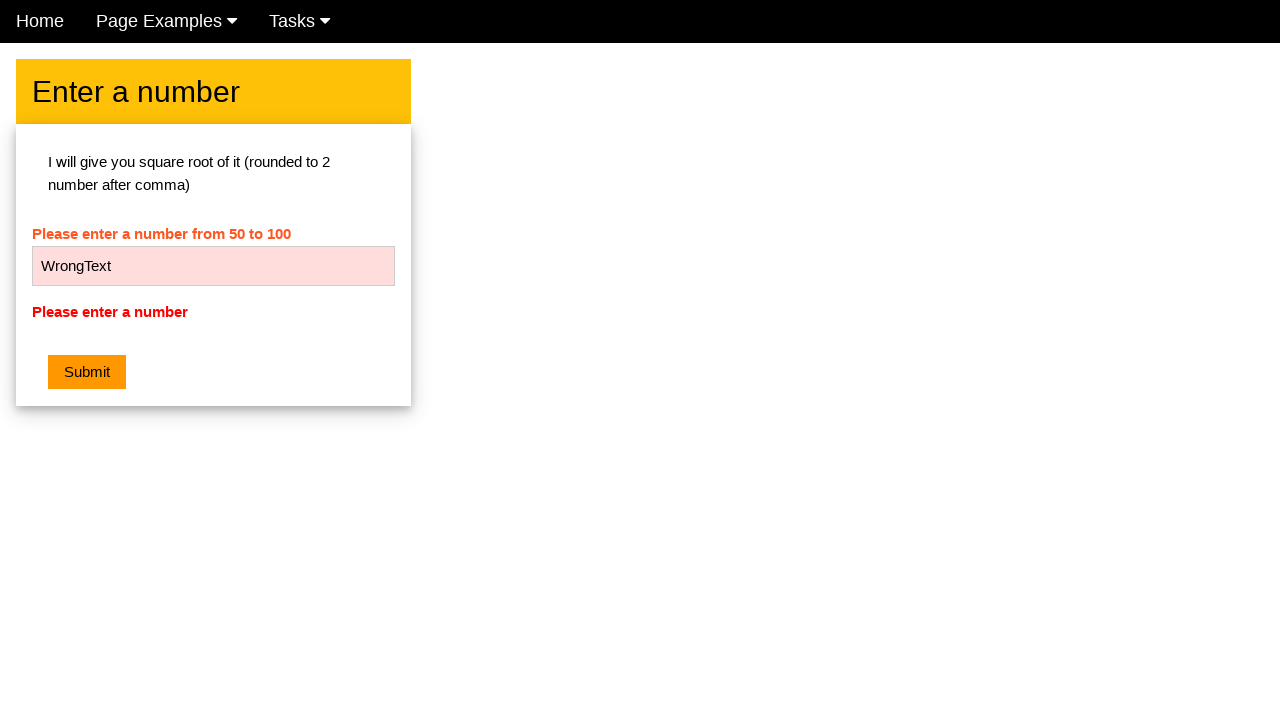

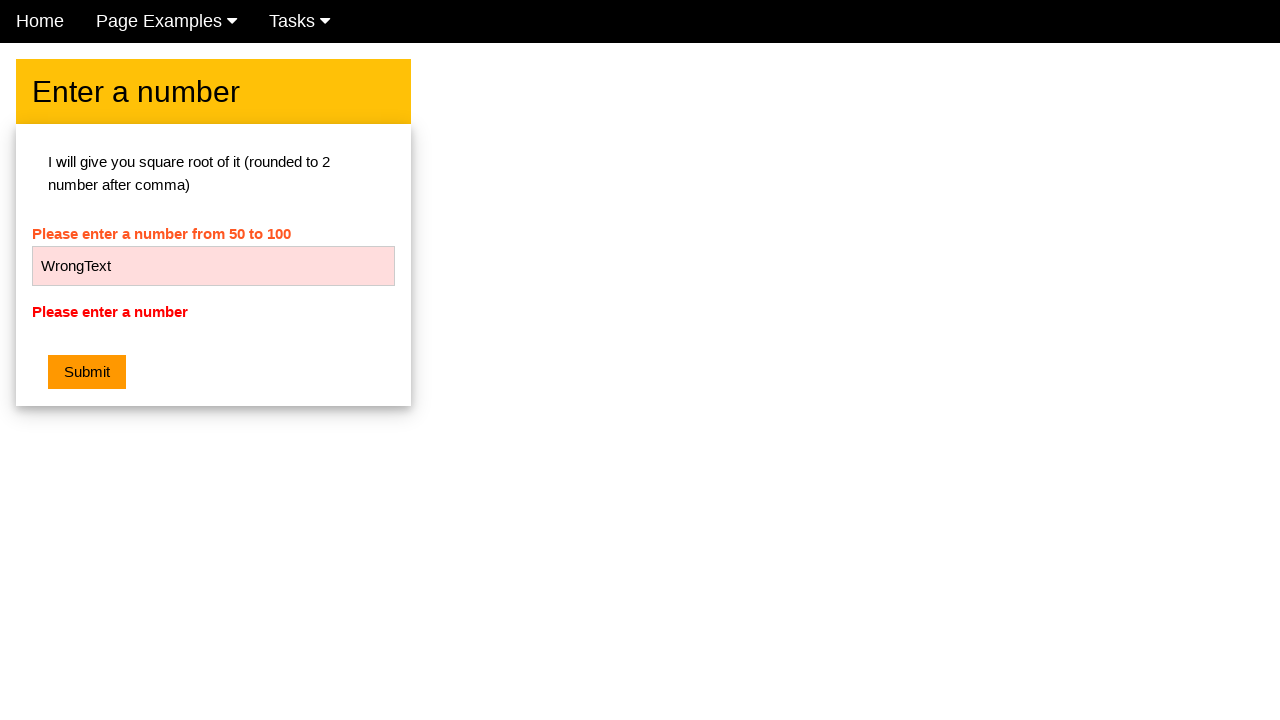